Navigates to a website and adjusts the browser window size to match the full page dimensions (scroll width and height)

Starting URL: https://trend-tracer.com/

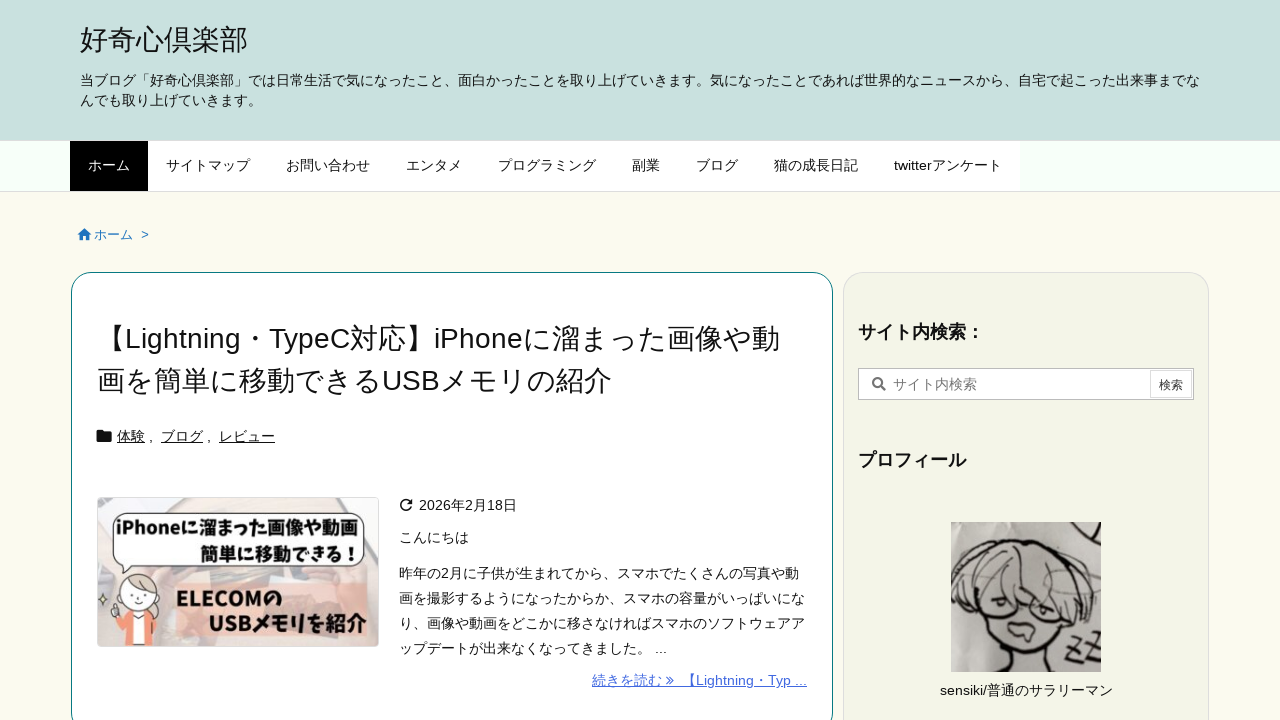

Navigated to https://trend-tracer.com/
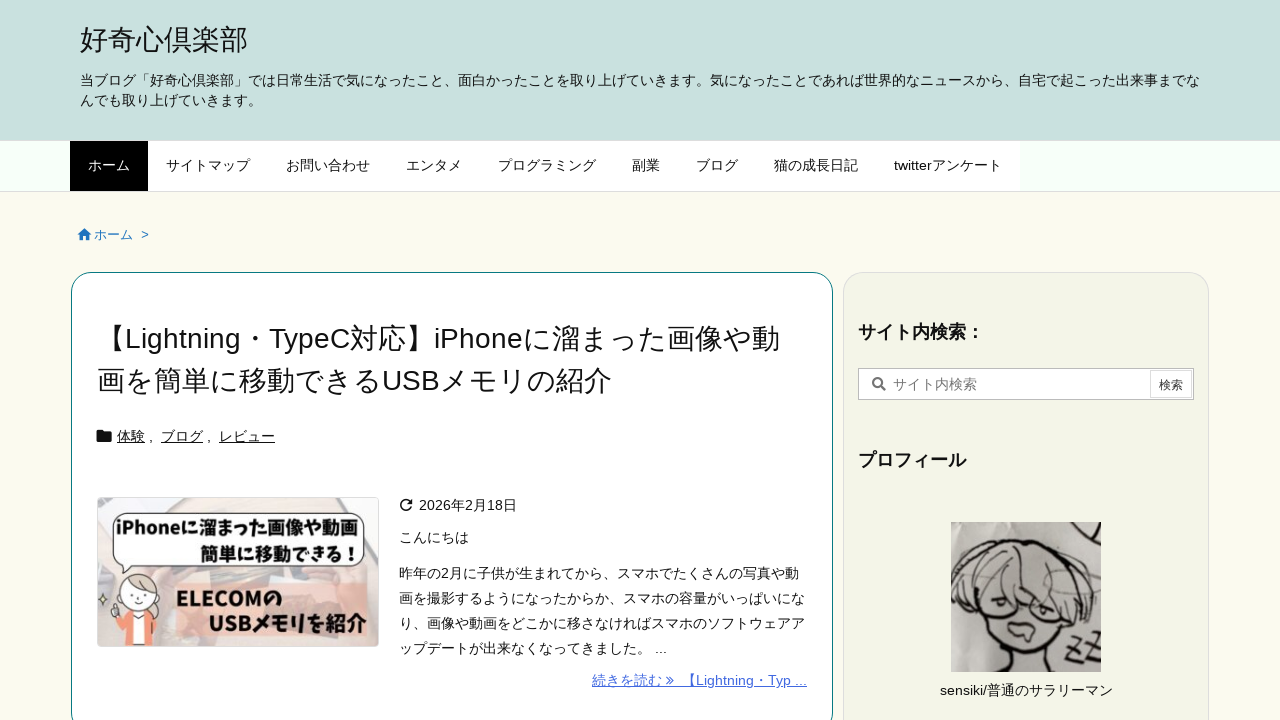

Page loaded (networkidle state reached)
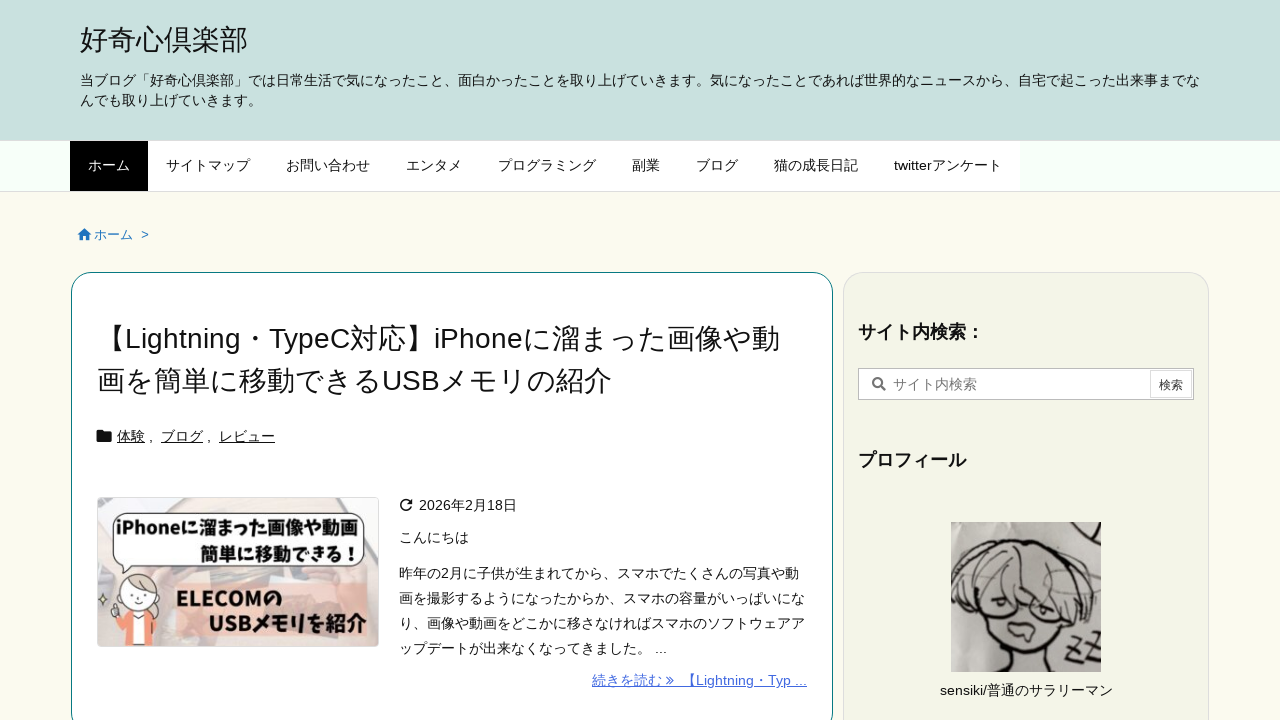

Retrieved page scroll width: 1280px
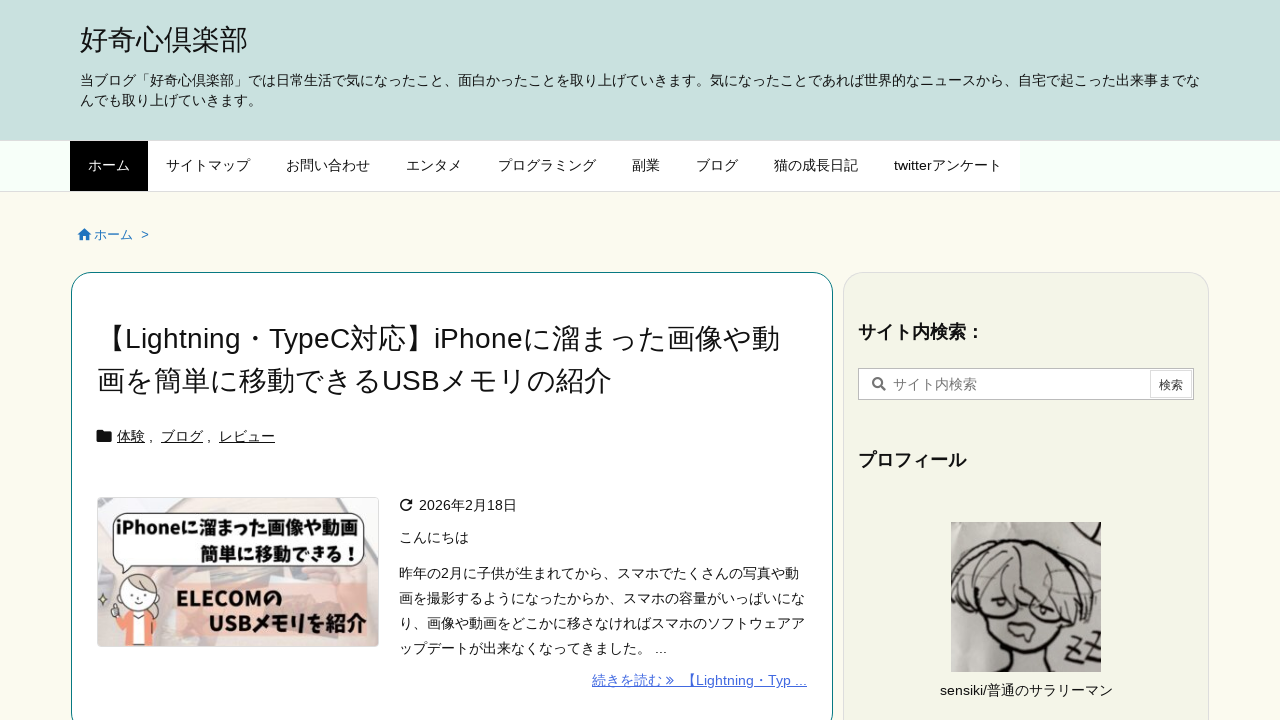

Retrieved page scroll height: 3664px
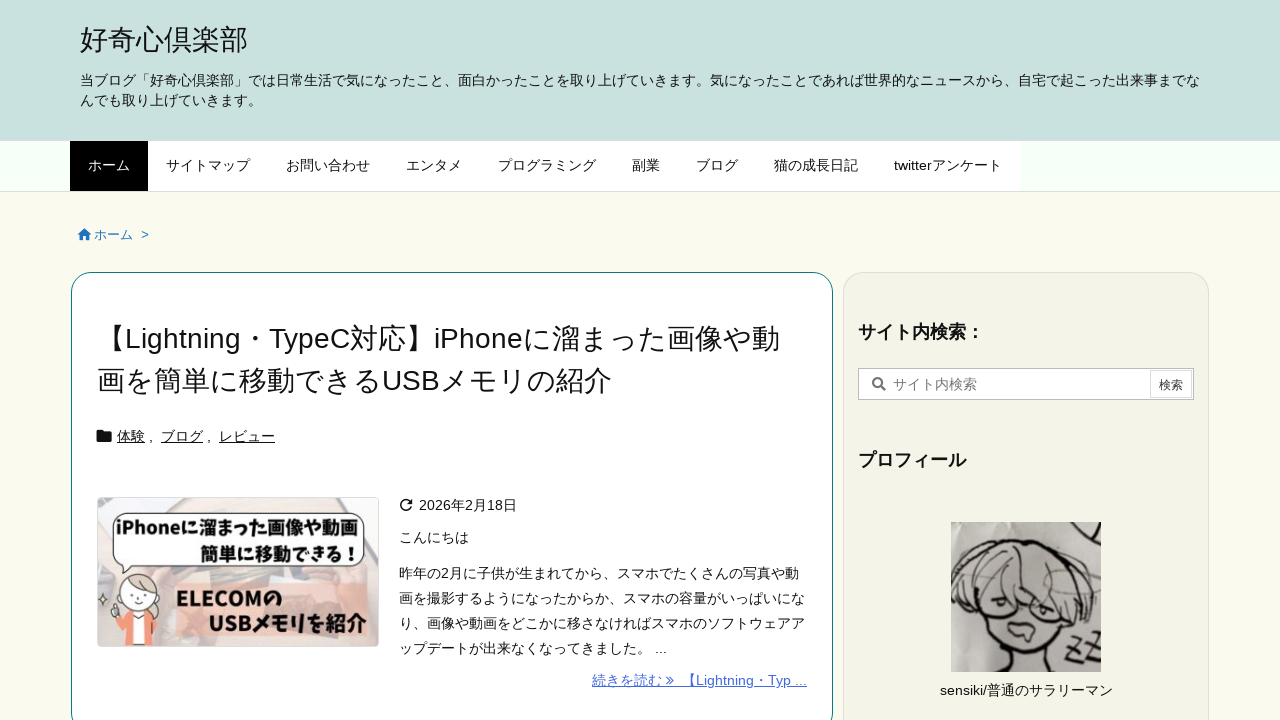

Set viewport size to 1280x3664px to match full page dimensions
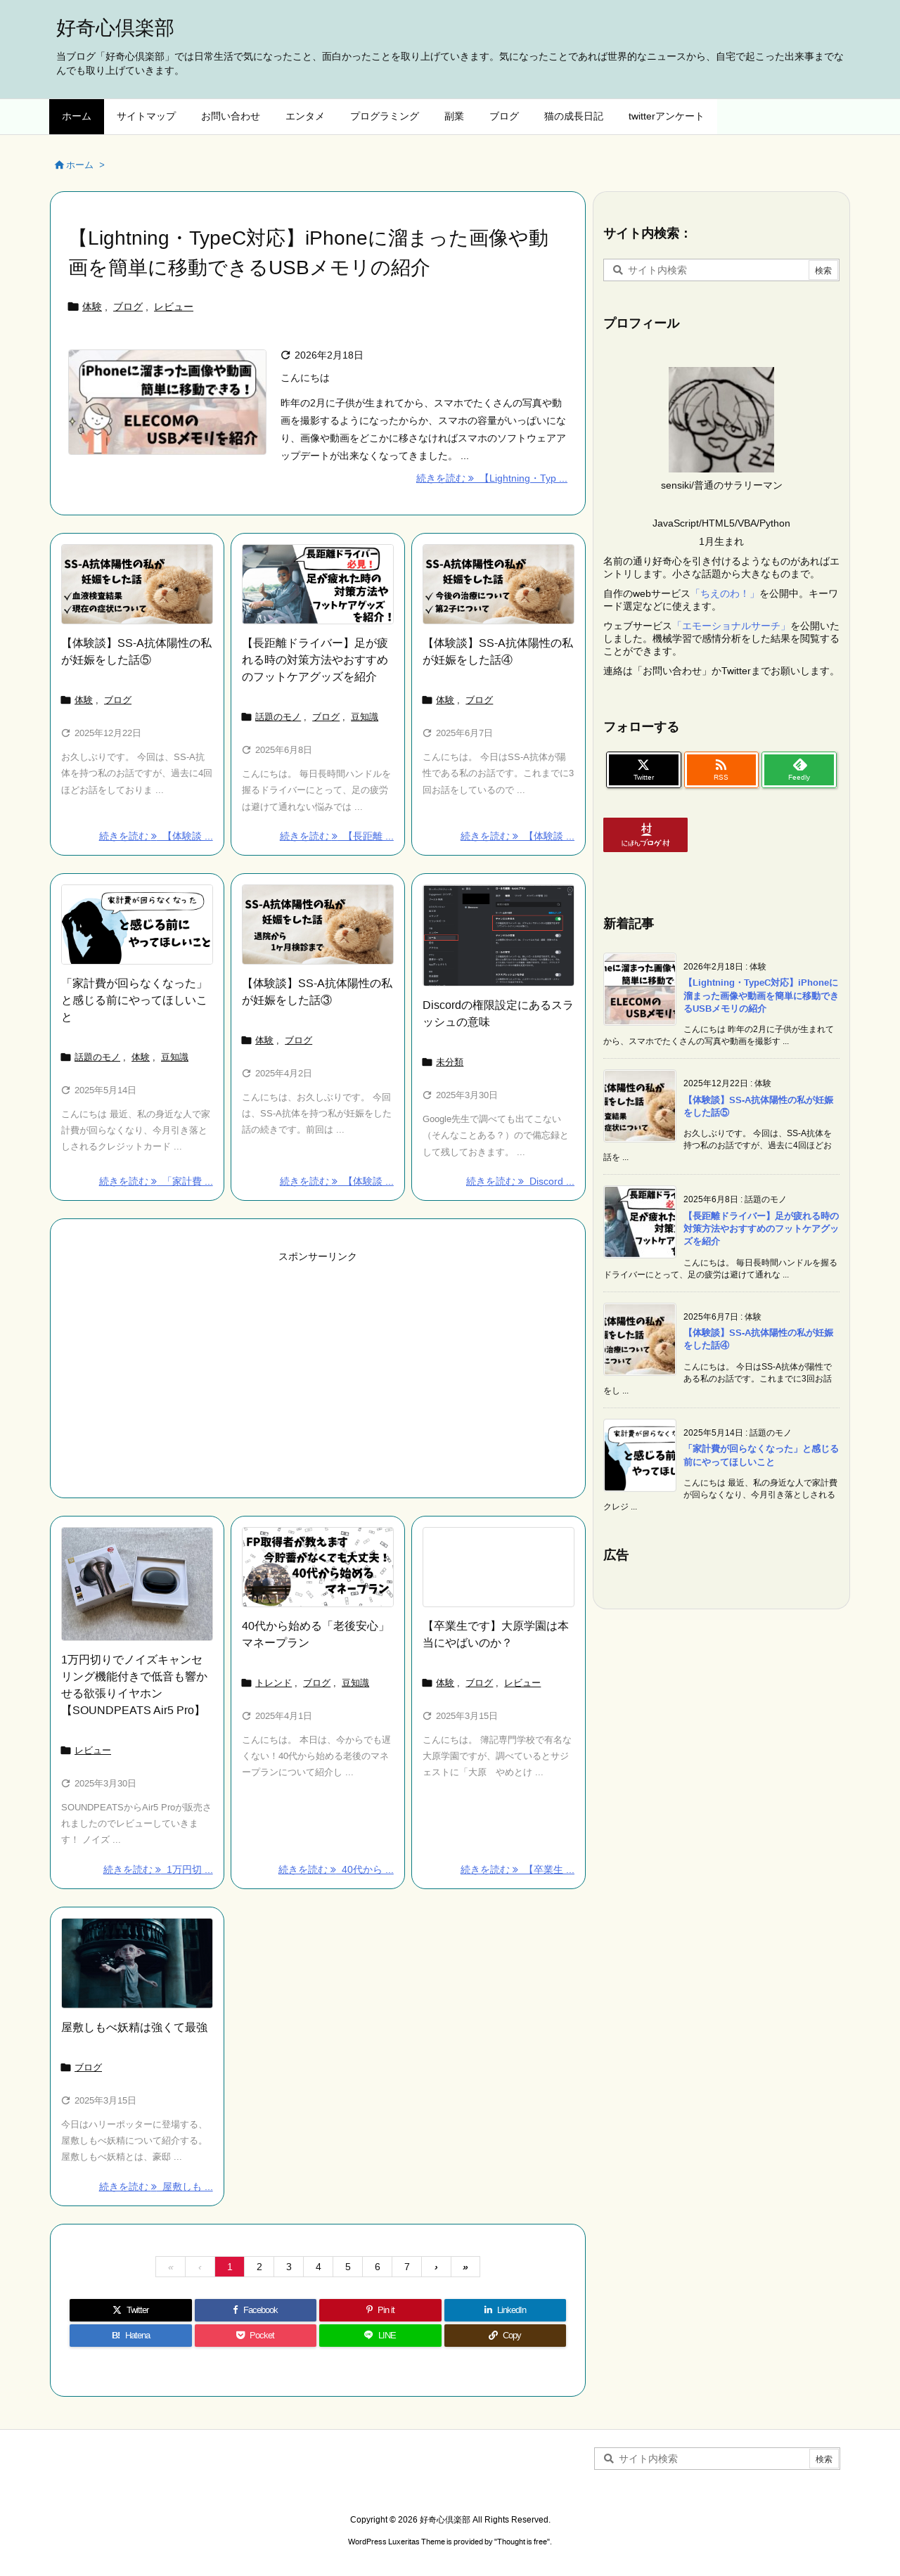

Waited 500ms for page reflow after viewport change
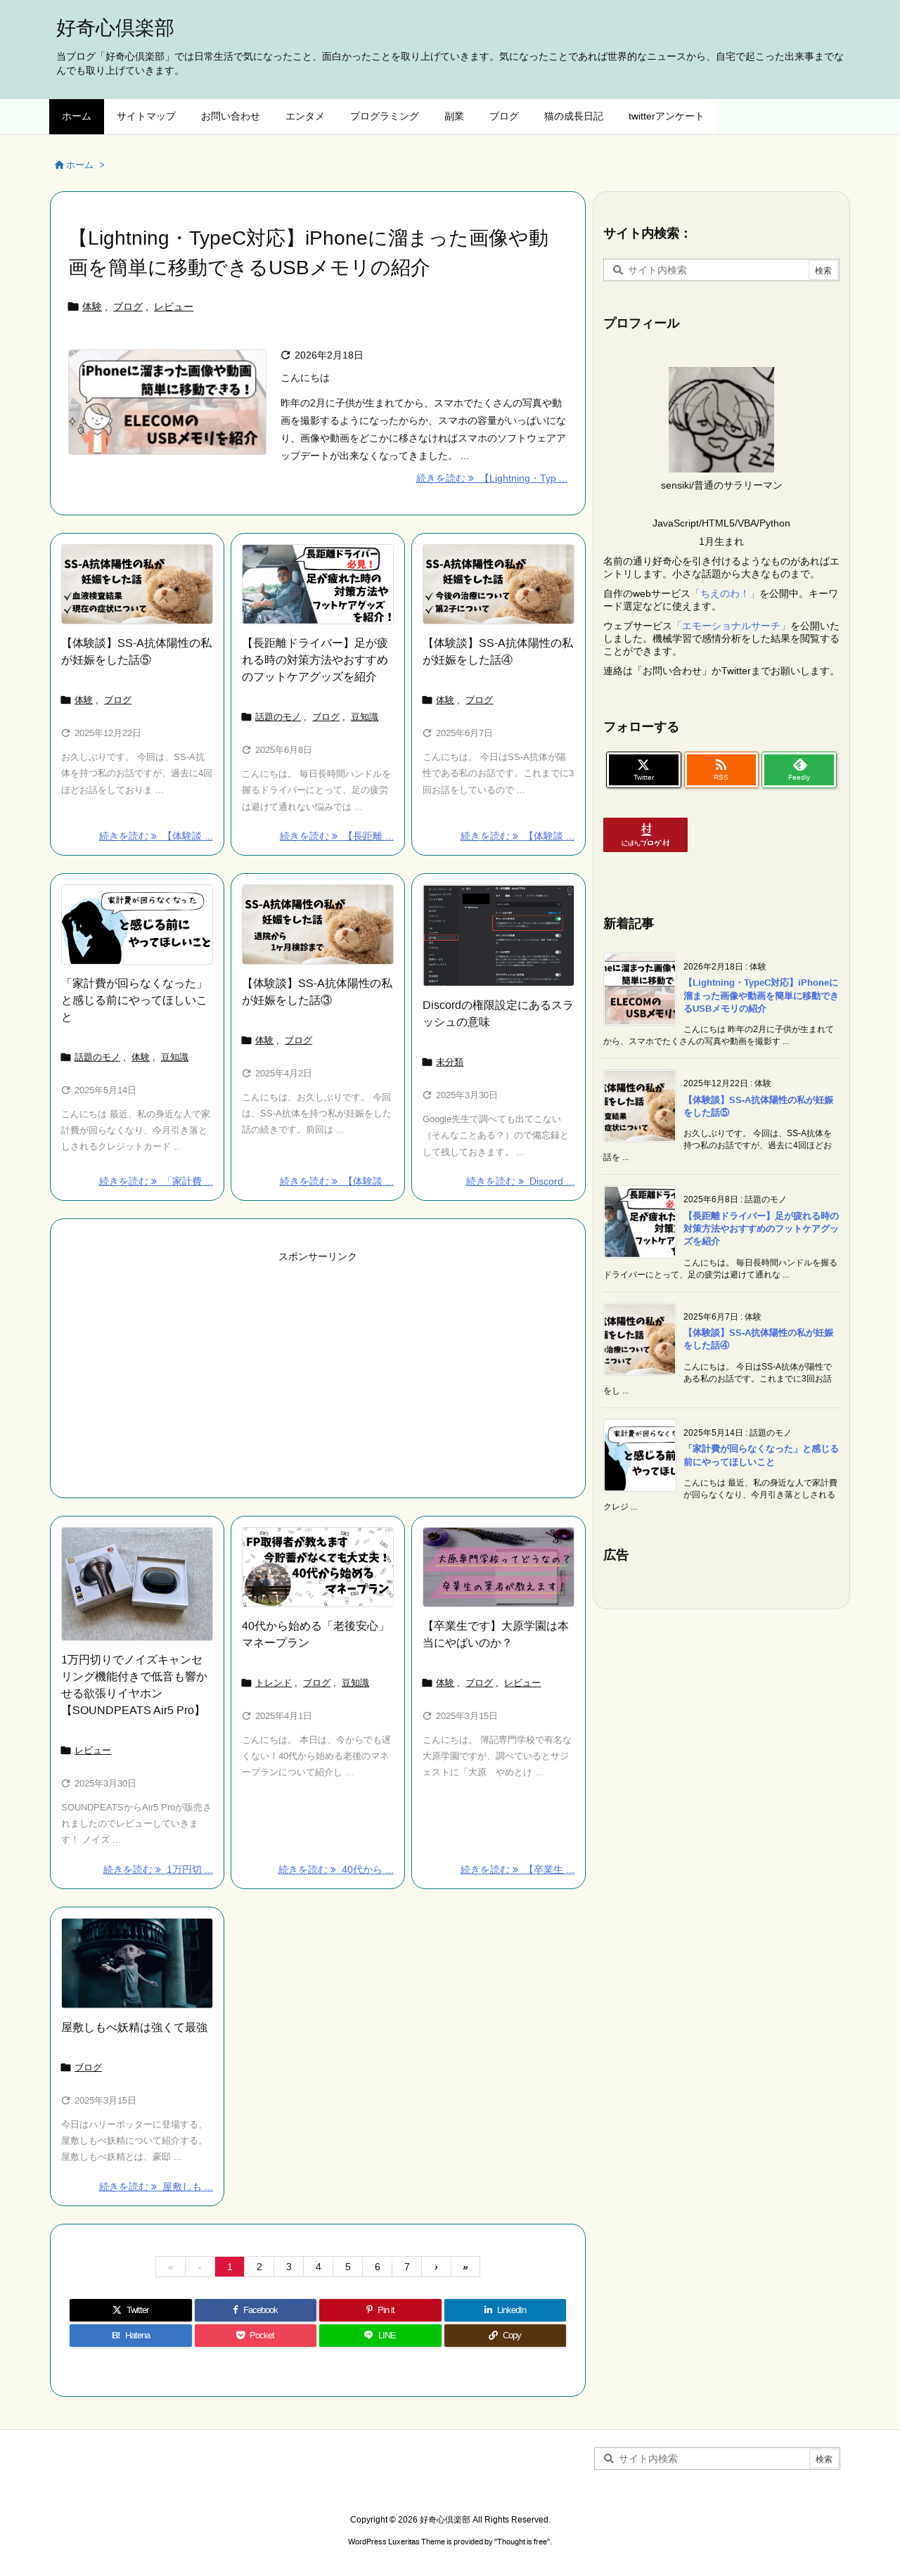

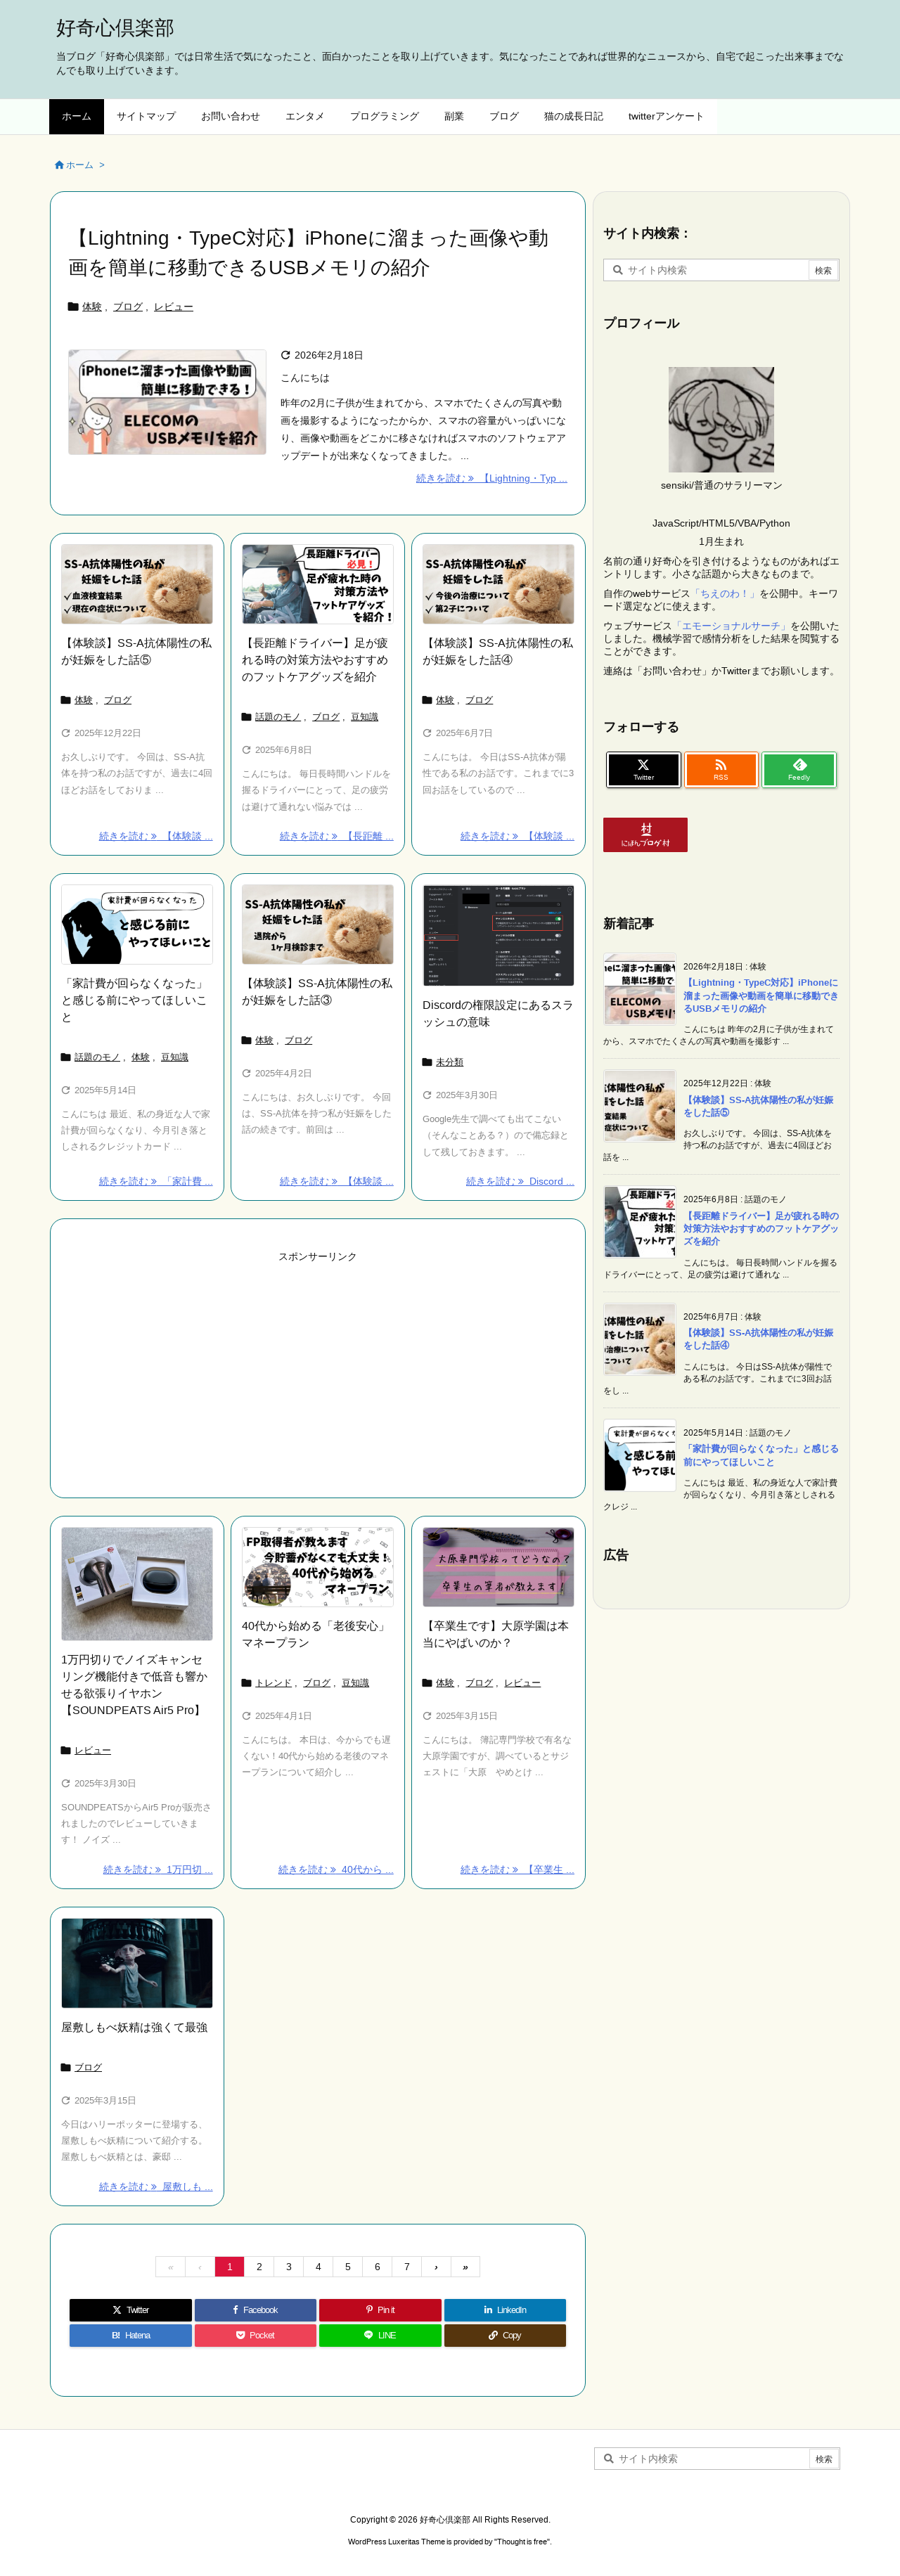